Tests the search functionality on a sortable/searchable table demo by entering a search term and verifying that filtered results are displayed

Starting URL: https://www.lambdatest.com/selenium-playground/table-sort-search-demo

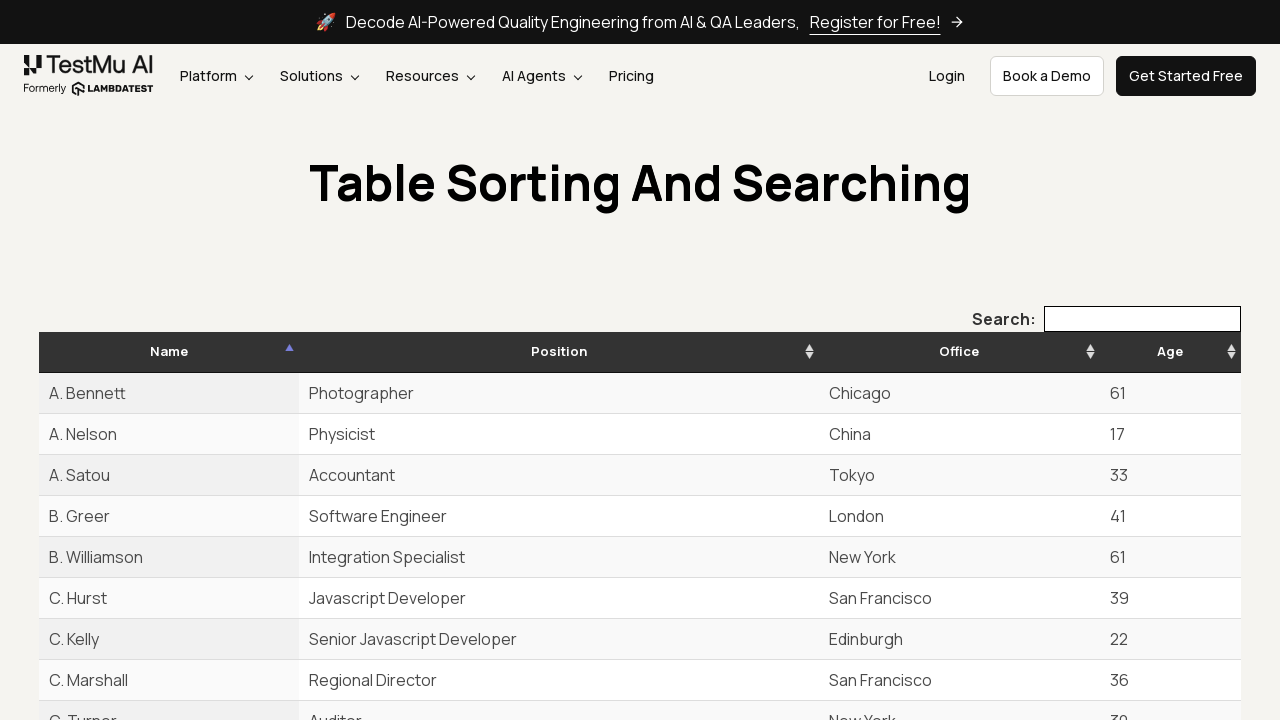

Located the search input field
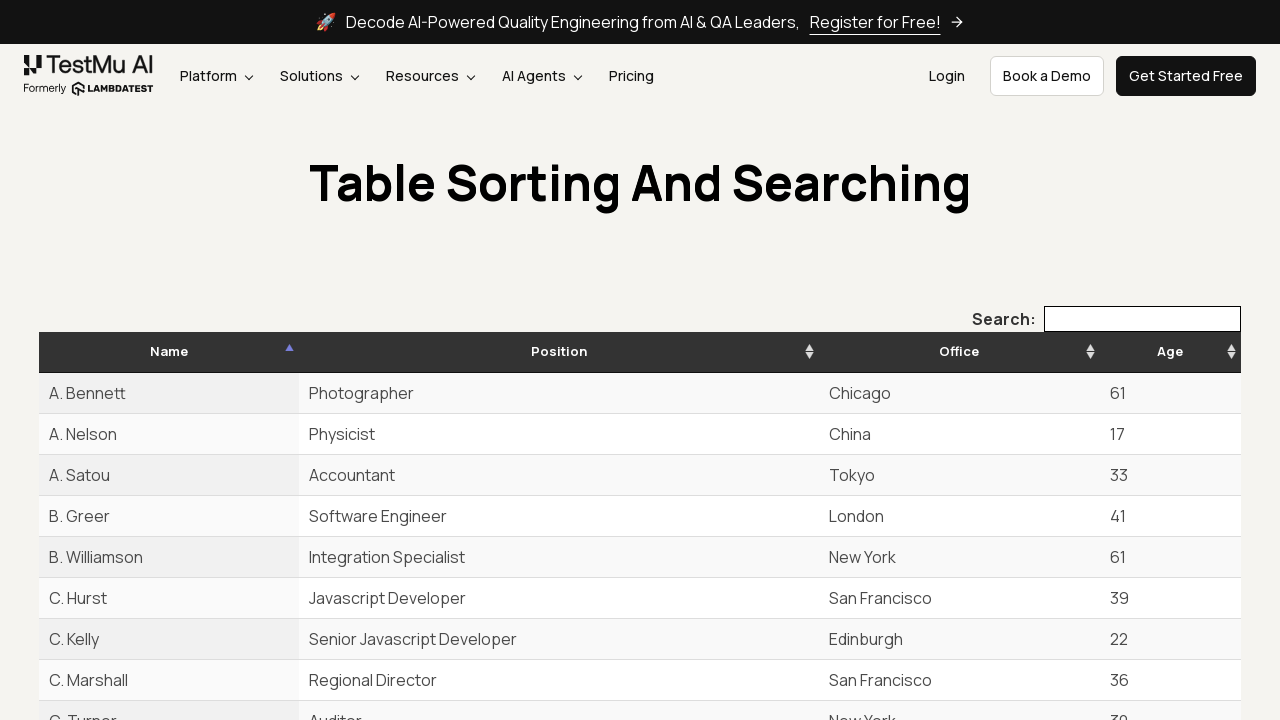

Cleared the search input field on xpath=//*[@id='example_filter']/label/input
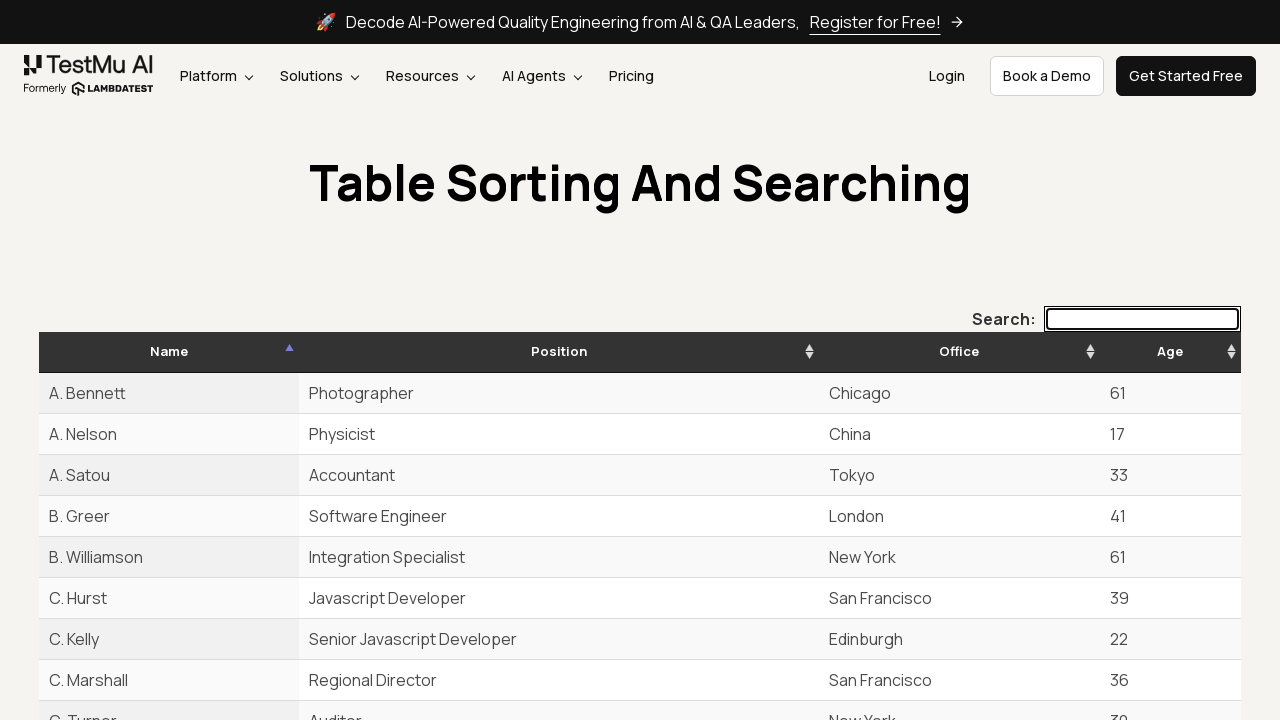

Filled search field with 'New York' on xpath=//*[@id='example_filter']/label/input
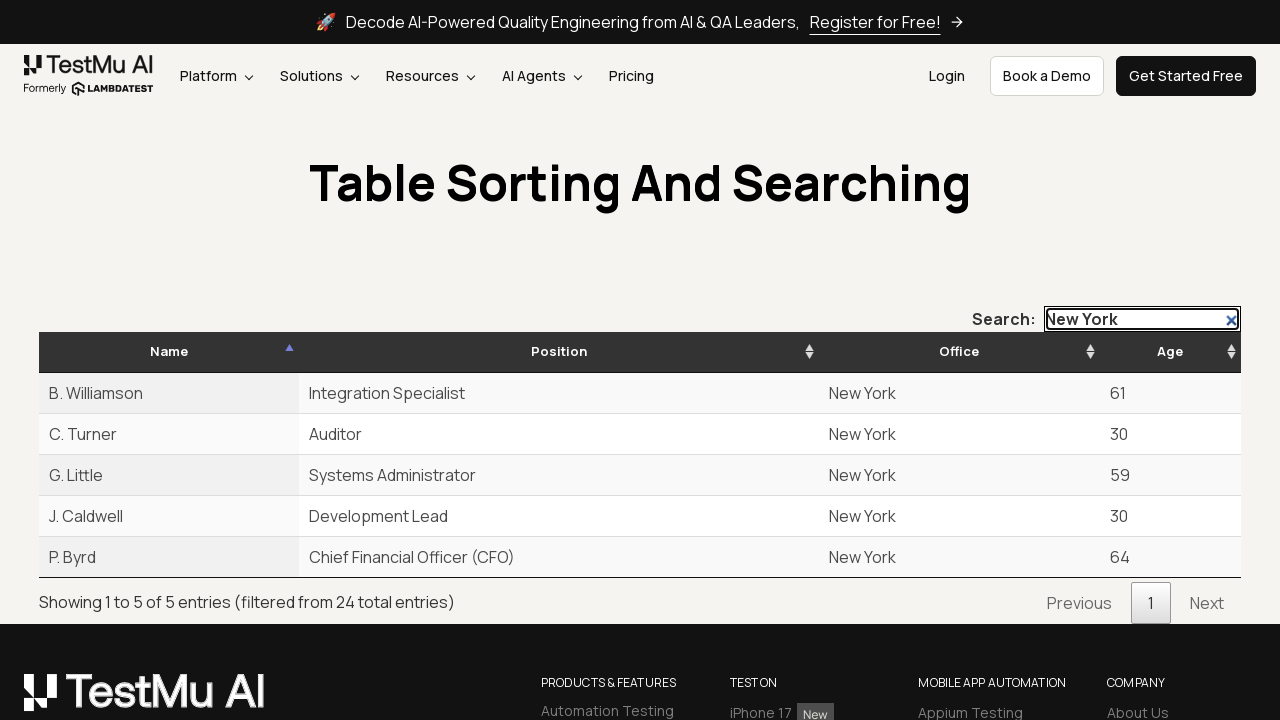

Table filtered and results displayed
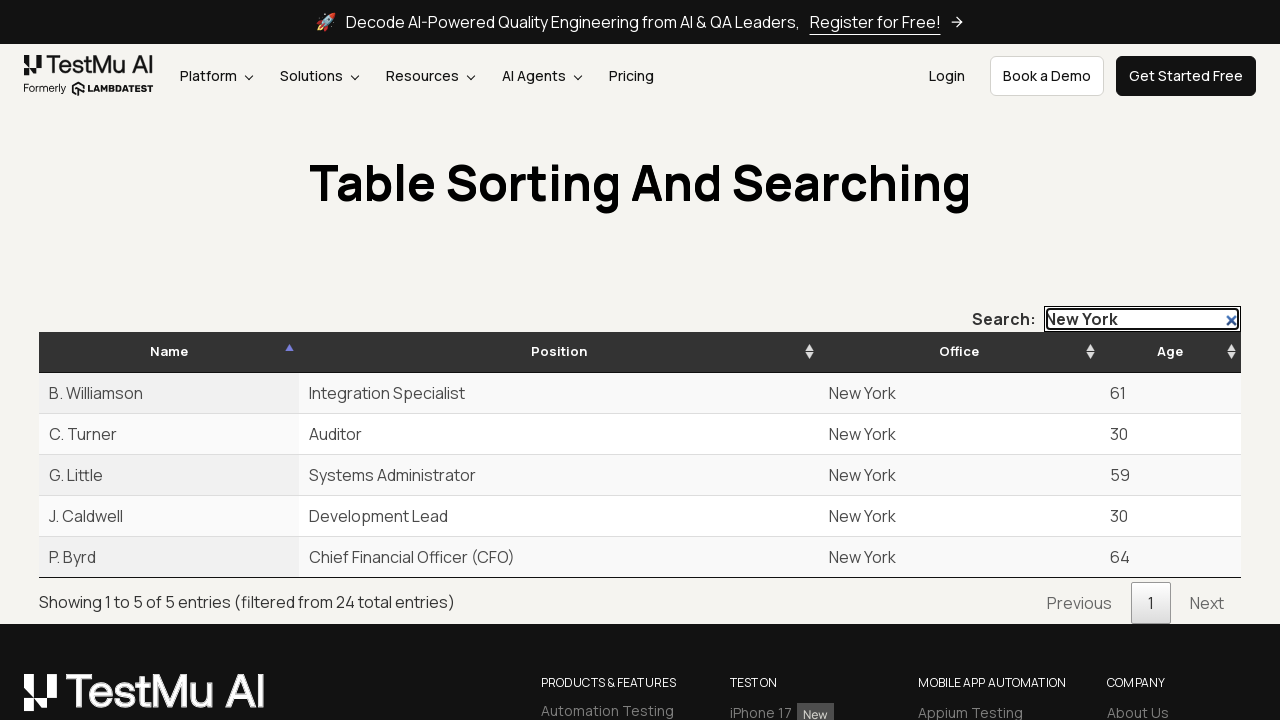

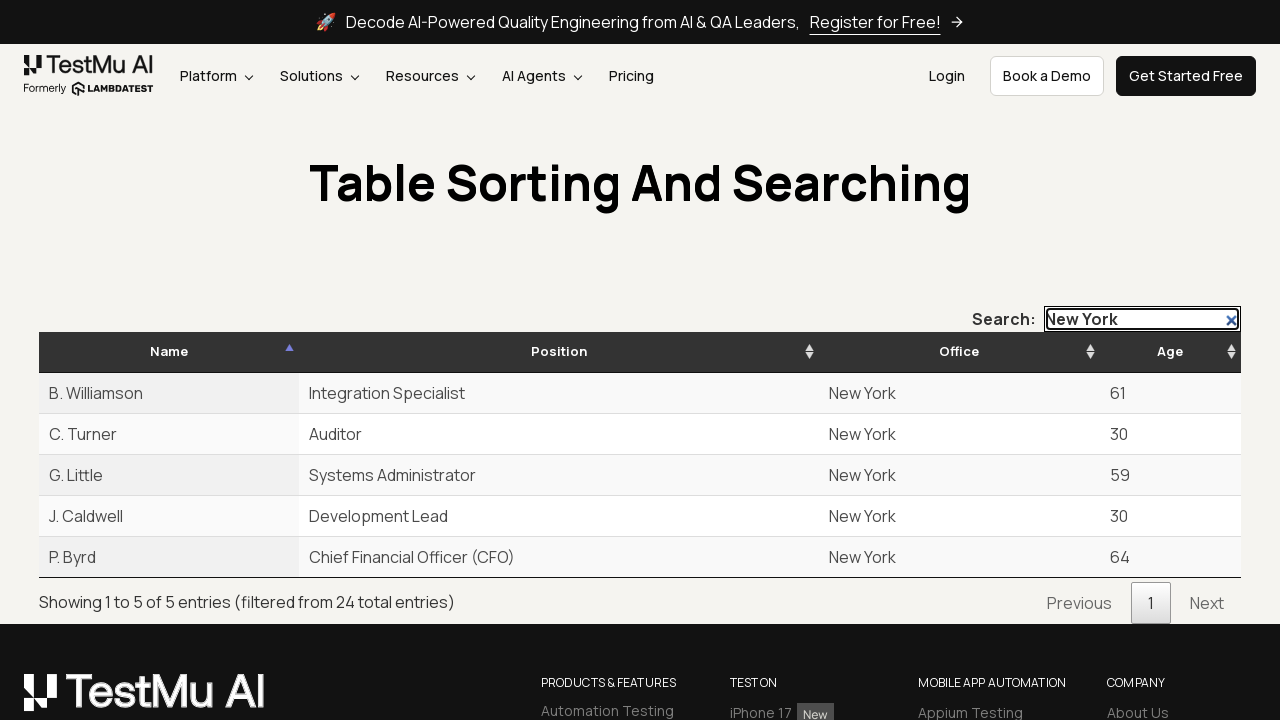